Navigates to Rahul Shetty Academy website and verifies the page loads by checking the title and URL

Starting URL: https://www.rahulshettyacademy.com/

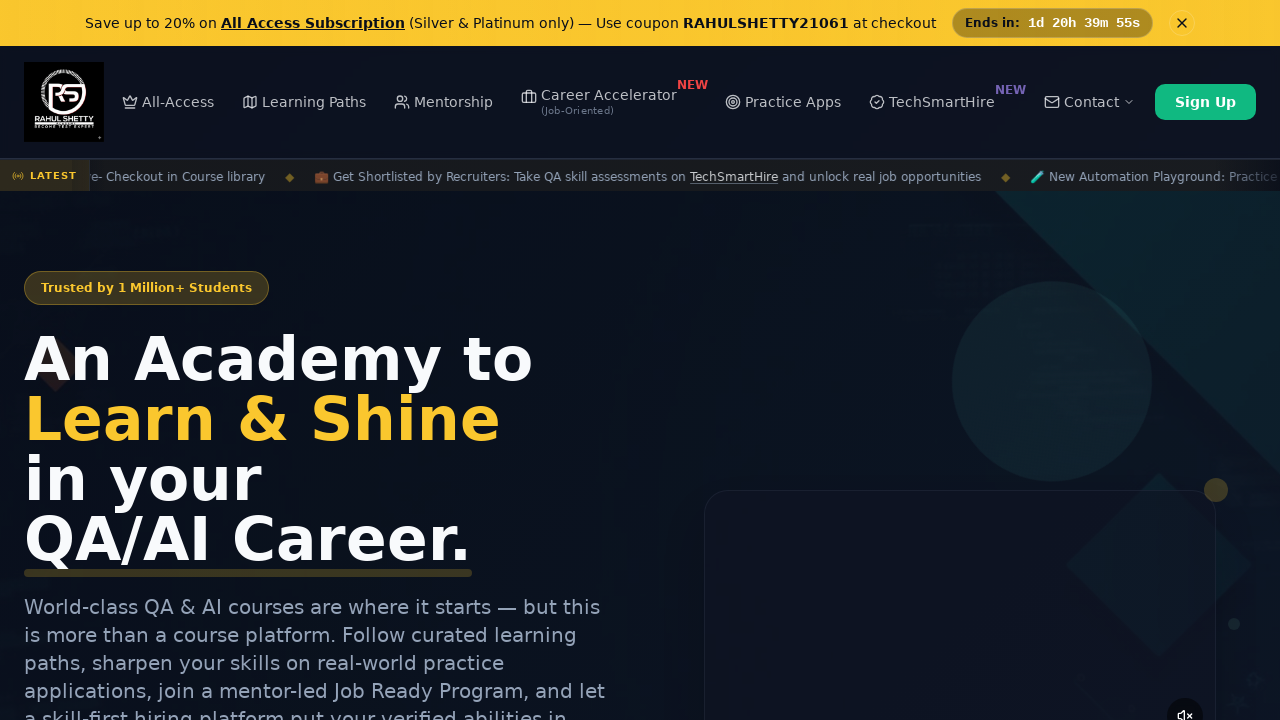

Waited for page to reach domcontentloaded state
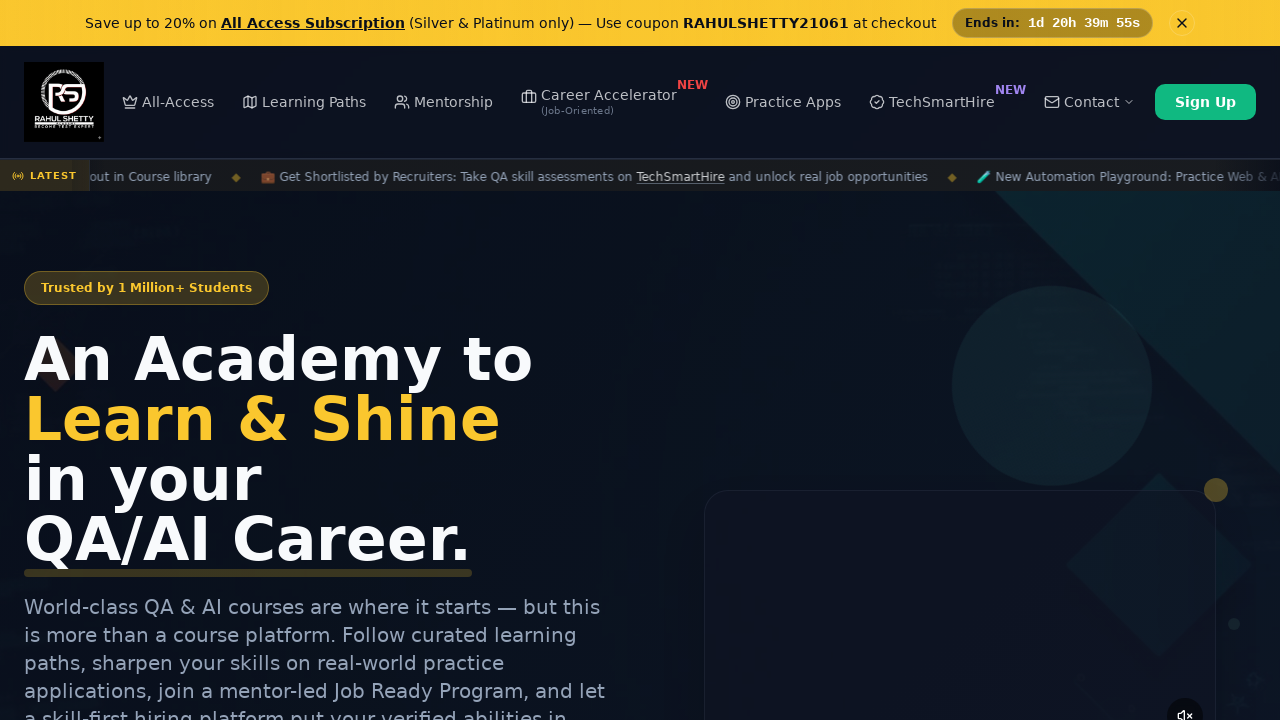

Verified page title is not empty
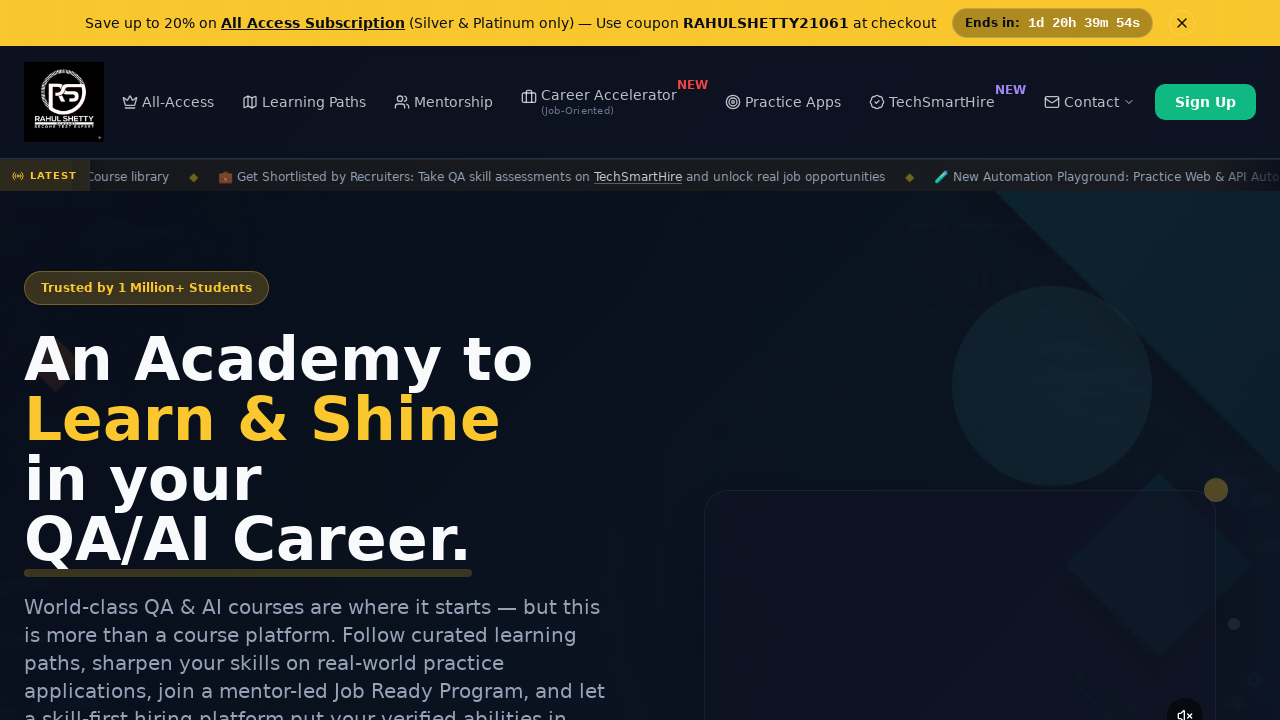

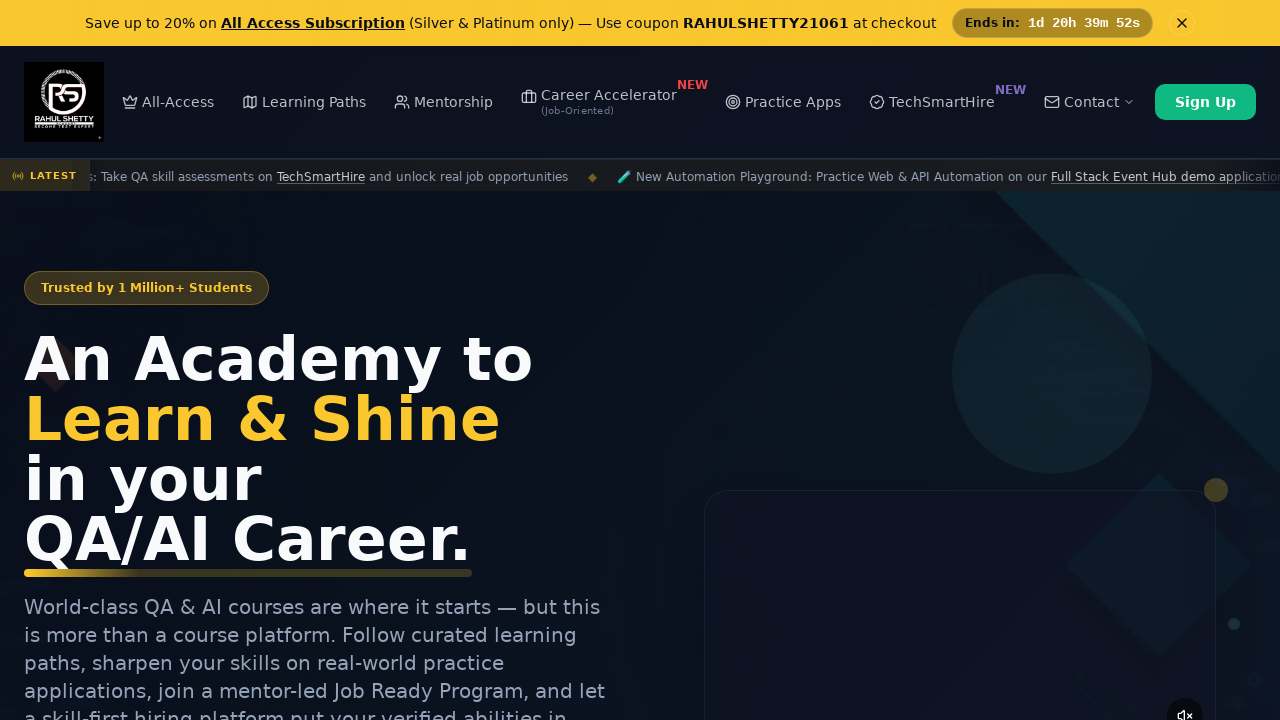